Tests empty basket functionality by verifying the empty basket message and clicking the return to shop button

Starting URL: https://practice.automationtesting.in/basket/

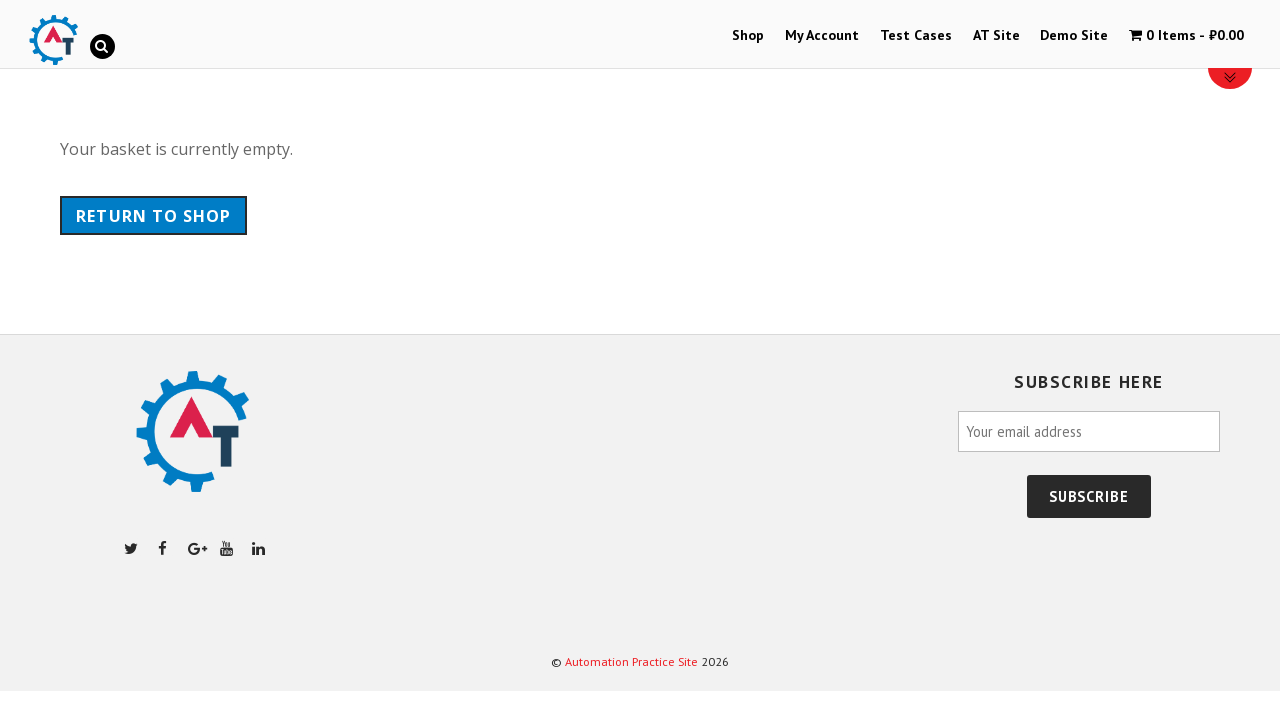

Empty cart message is now visible
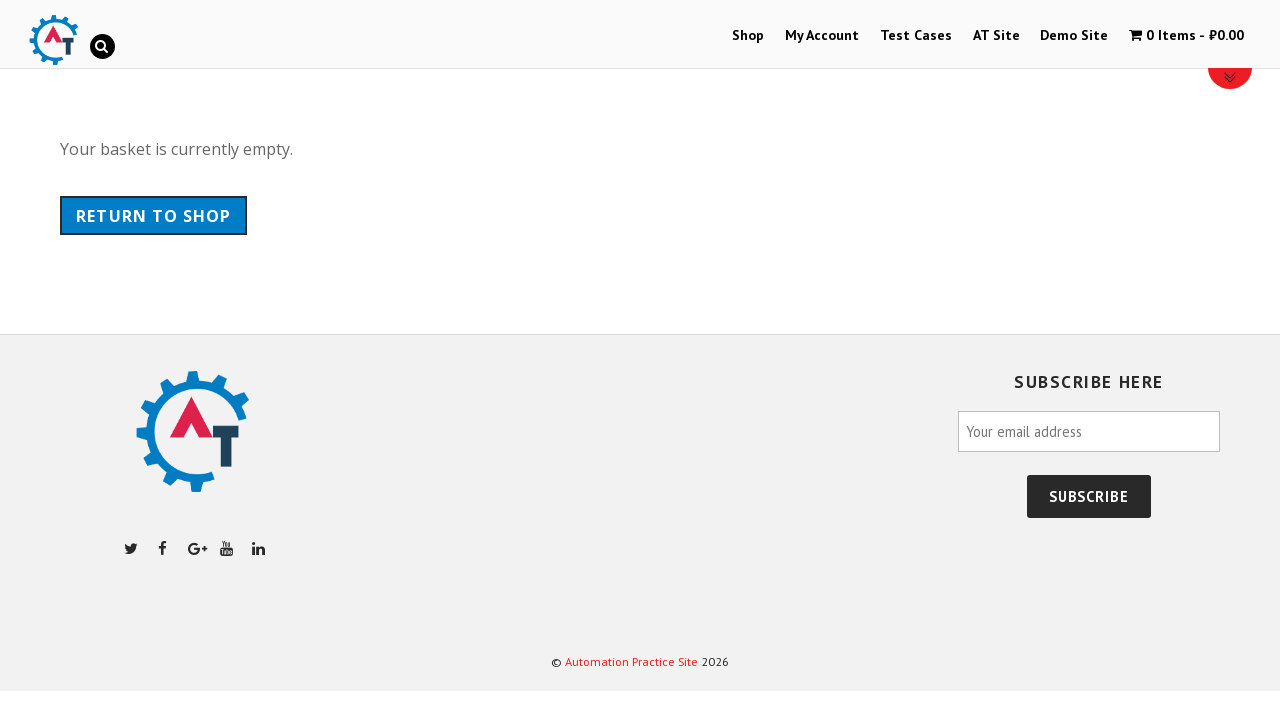

Clicked 'Return to Shop' button at (154, 216) on a.button.wc-backward
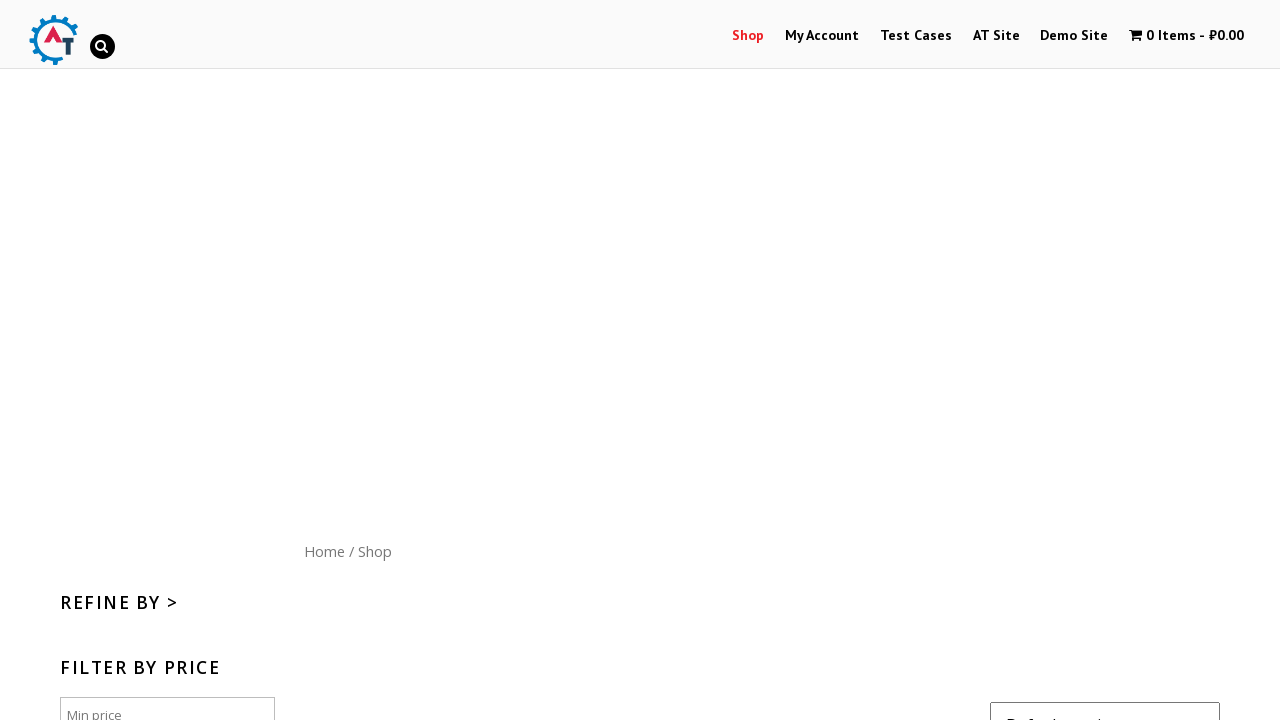

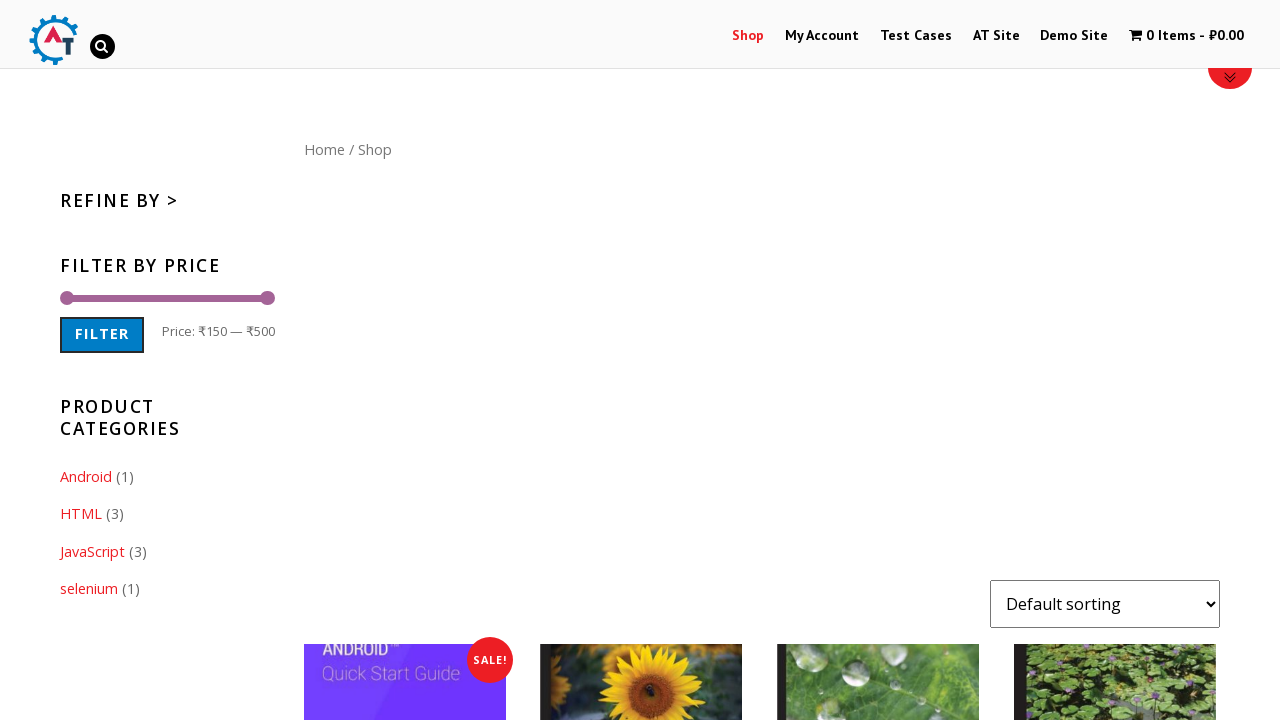